Tests that other controls are hidden when editing a todo item

Starting URL: https://demo.playwright.dev/todomvc

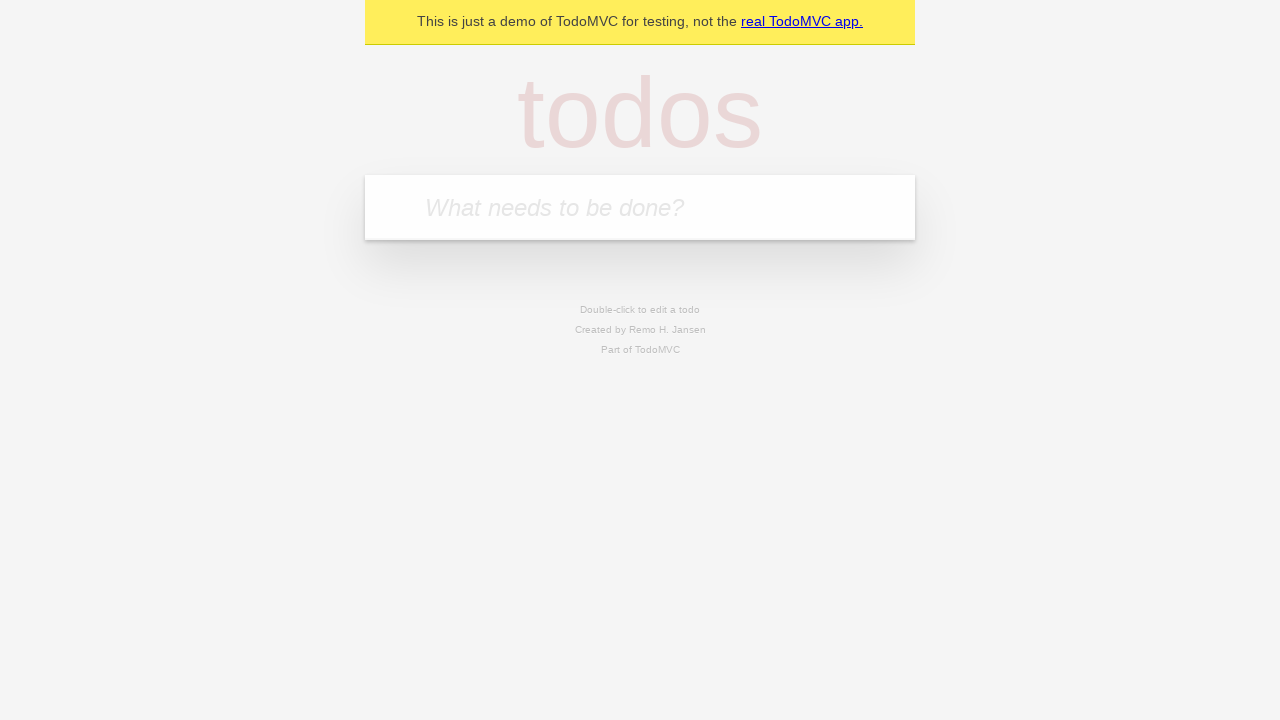

Filled input field with 'buy some cheese' on internal:attr=[placeholder="What needs to be done?"i]
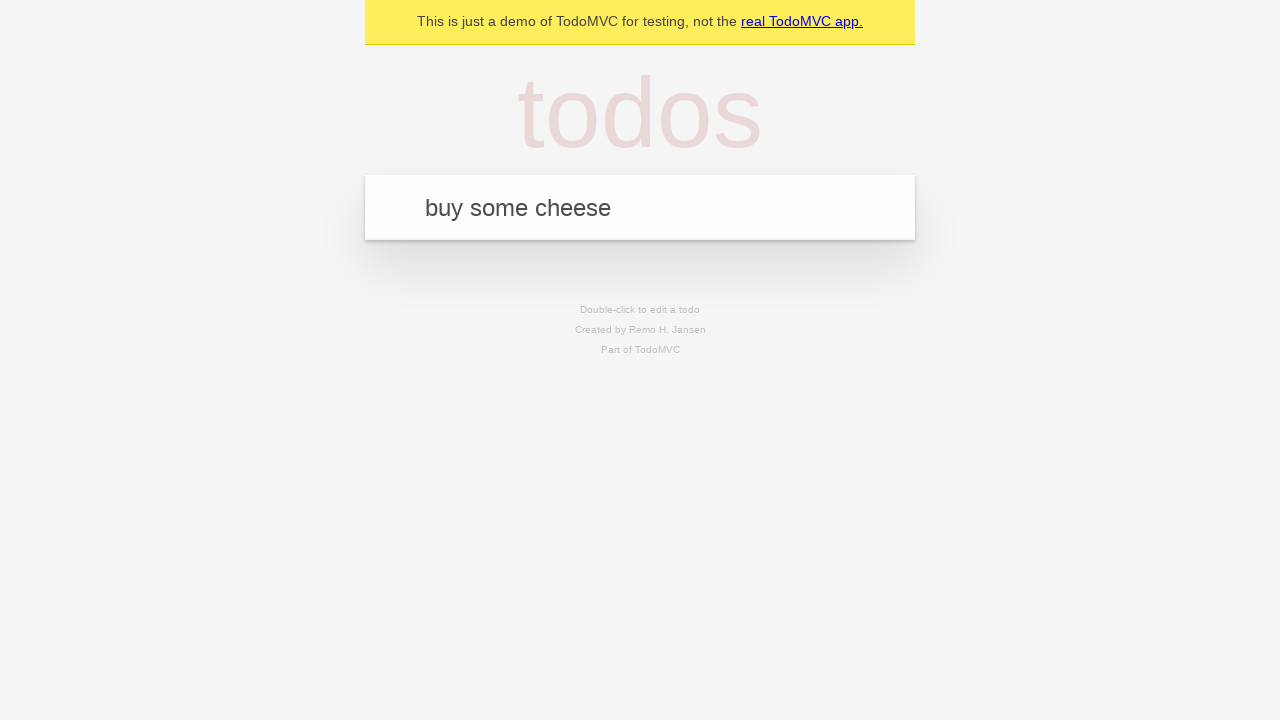

Pressed Enter to create first todo item on internal:attr=[placeholder="What needs to be done?"i]
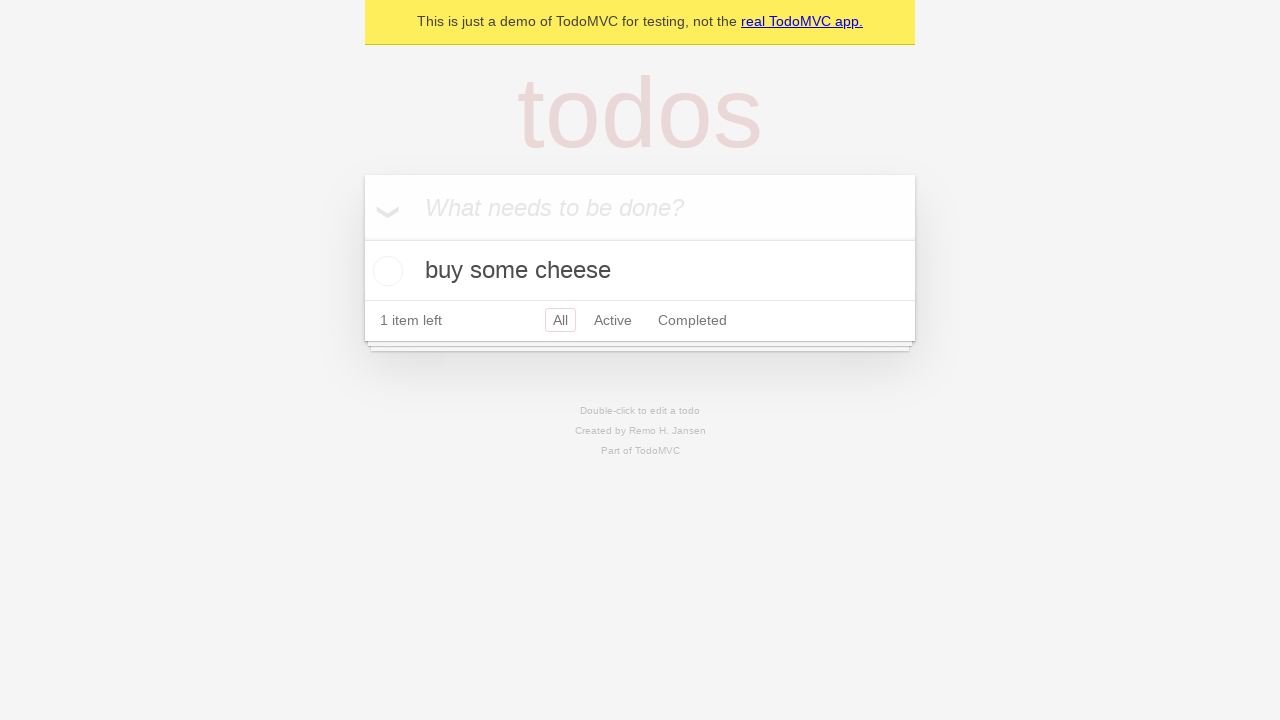

Filled input field with 'feed the cat' on internal:attr=[placeholder="What needs to be done?"i]
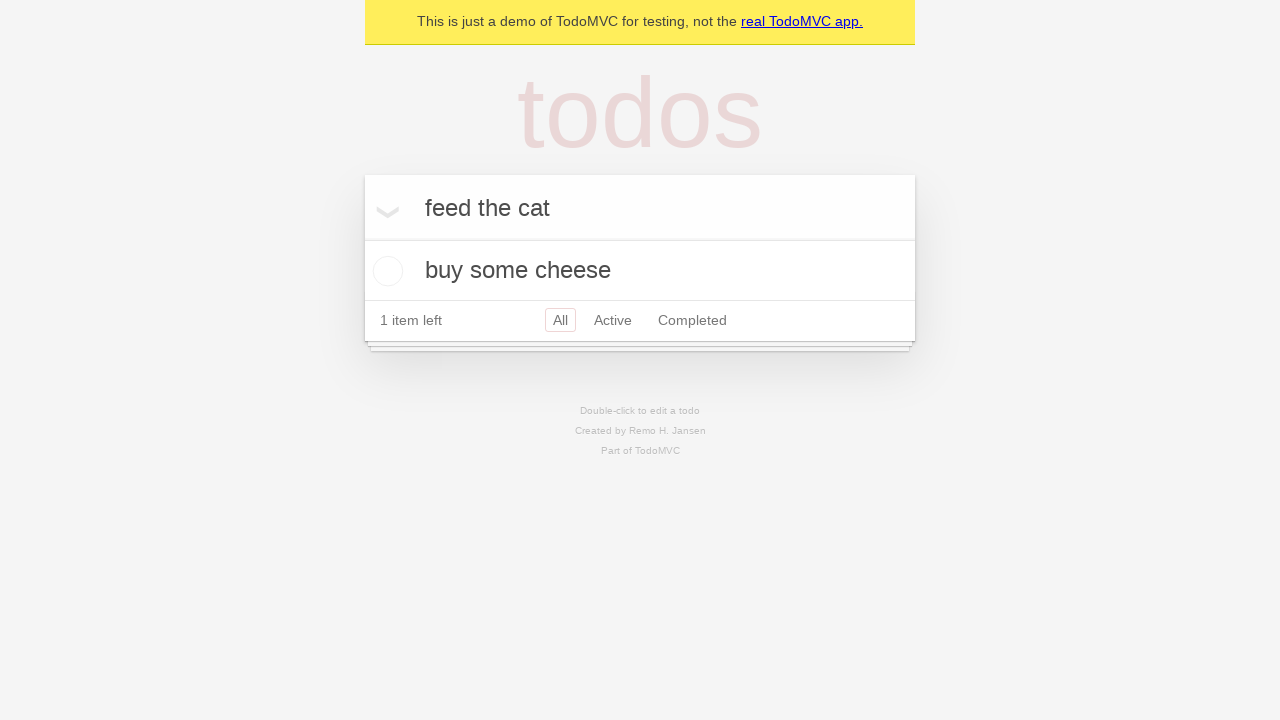

Pressed Enter to create second todo item on internal:attr=[placeholder="What needs to be done?"i]
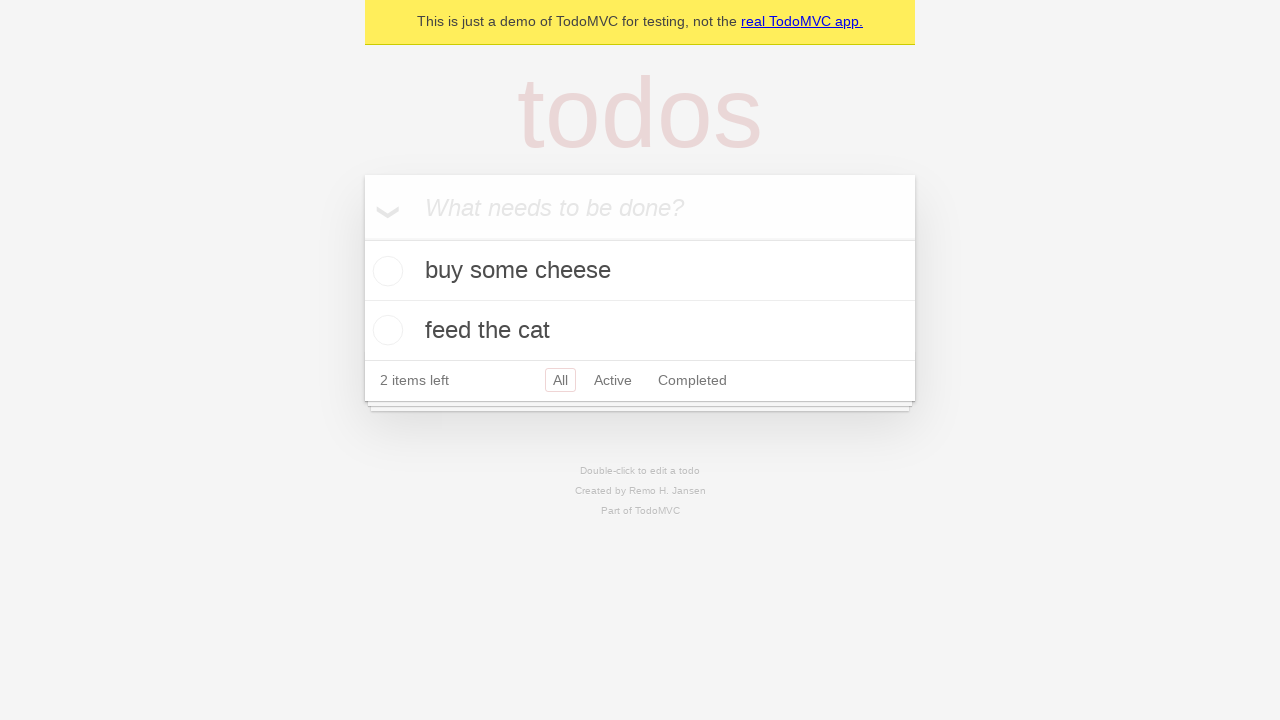

Filled input field with 'book a doctors appointment' on internal:attr=[placeholder="What needs to be done?"i]
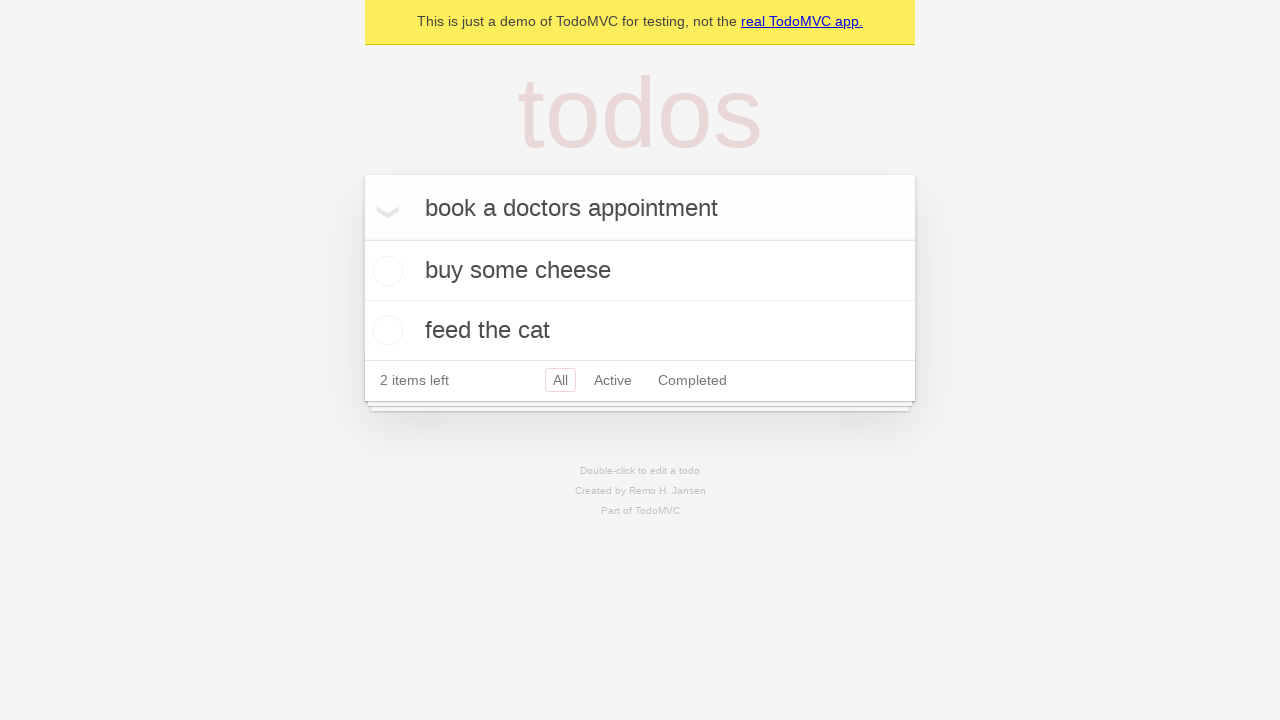

Pressed Enter to create third todo item on internal:attr=[placeholder="What needs to be done?"i]
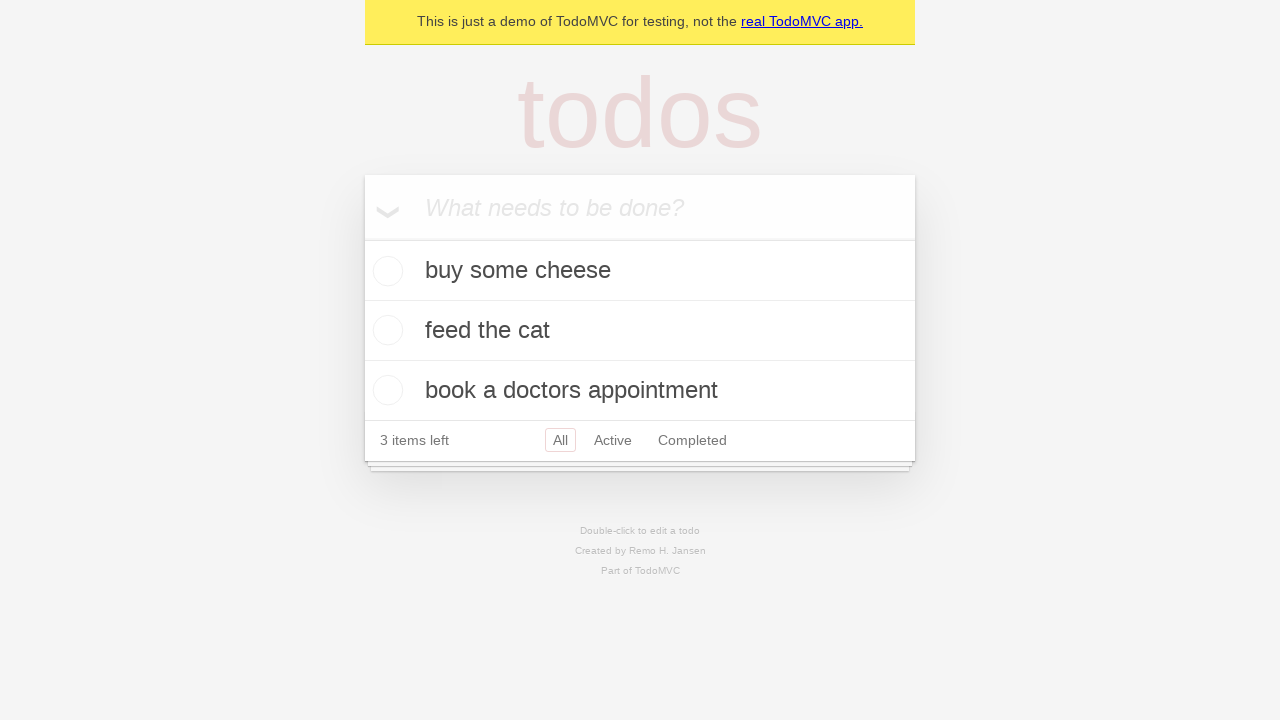

Double-clicked second todo item to enter edit mode at (640, 331) on [data-testid='todo-item'] >> nth=1
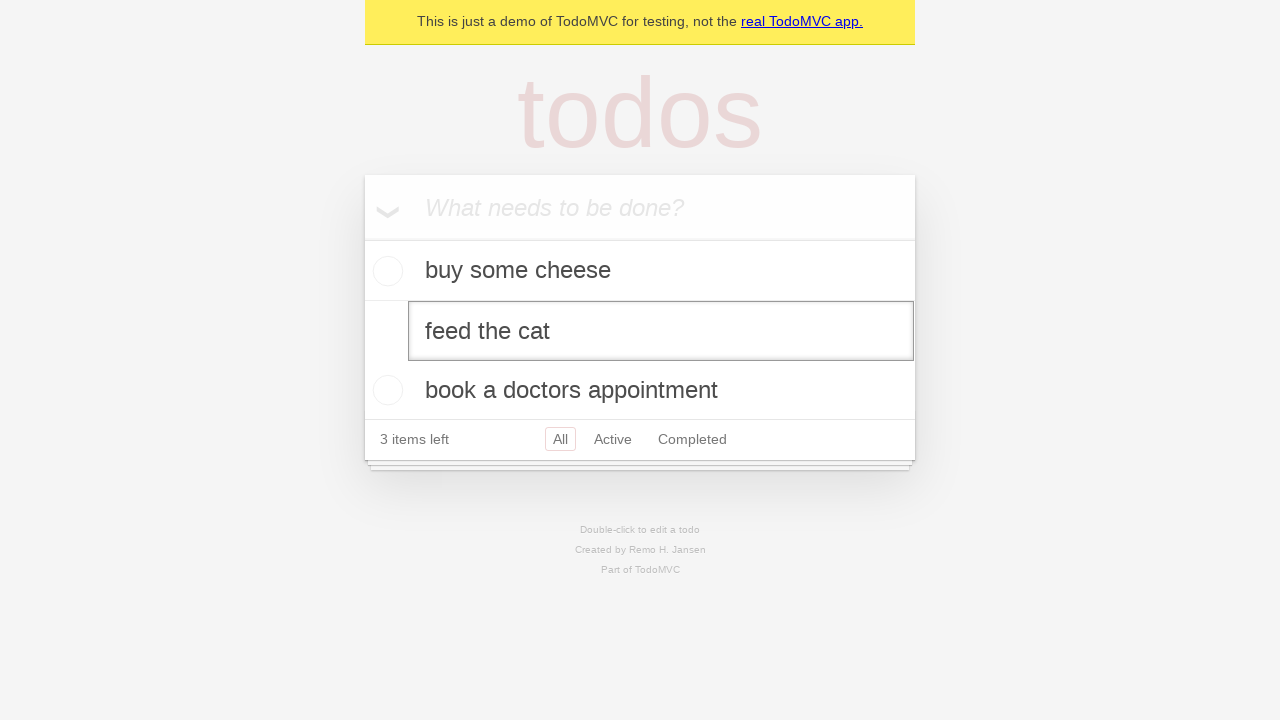

Edit textbox appeared for second todo item
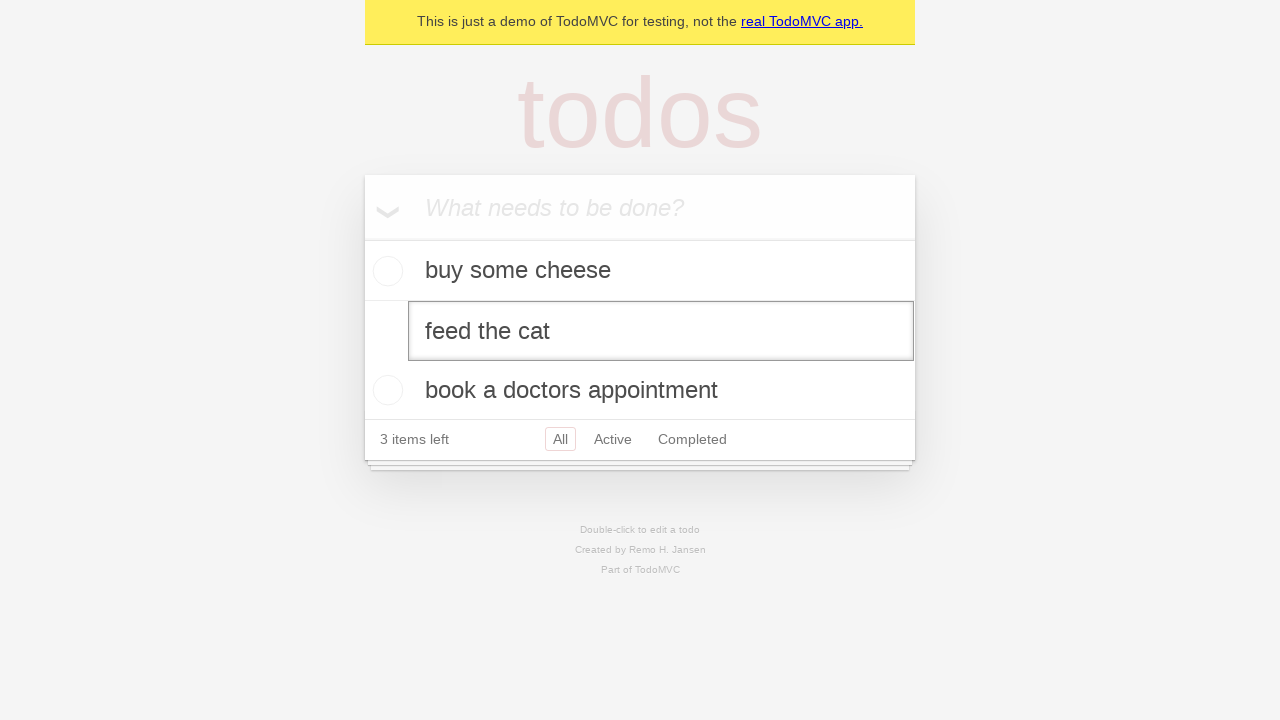

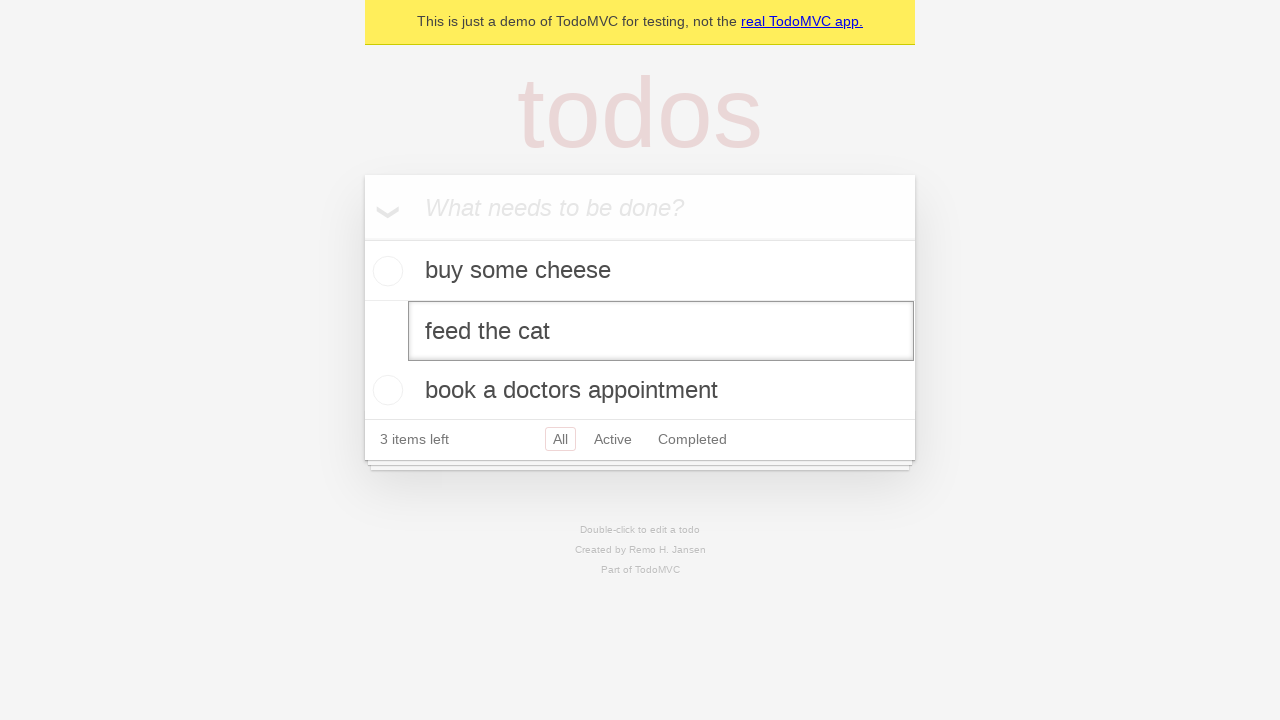